Navigates to a text input task page, fills in a textarea with "get()" text, submits the form, and handles an alert dialog

Starting URL: https://suninjuly.github.io/text_input_task.html

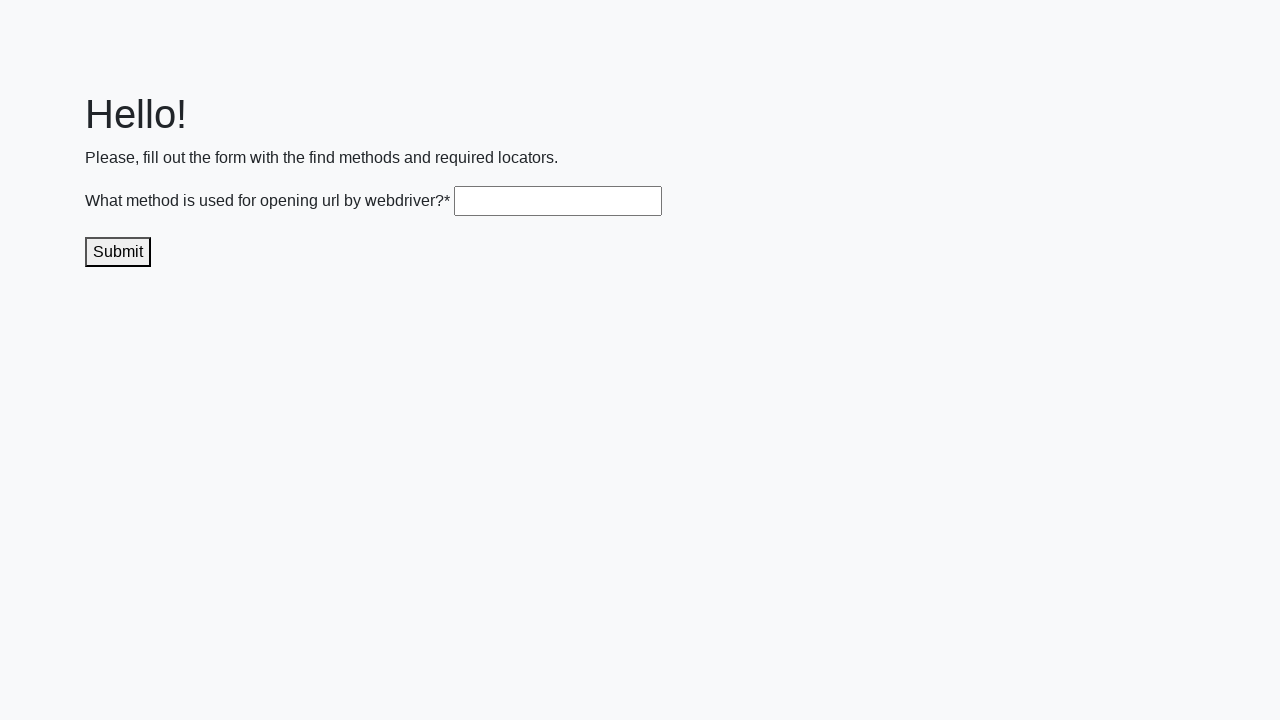

Navigated to text input task page
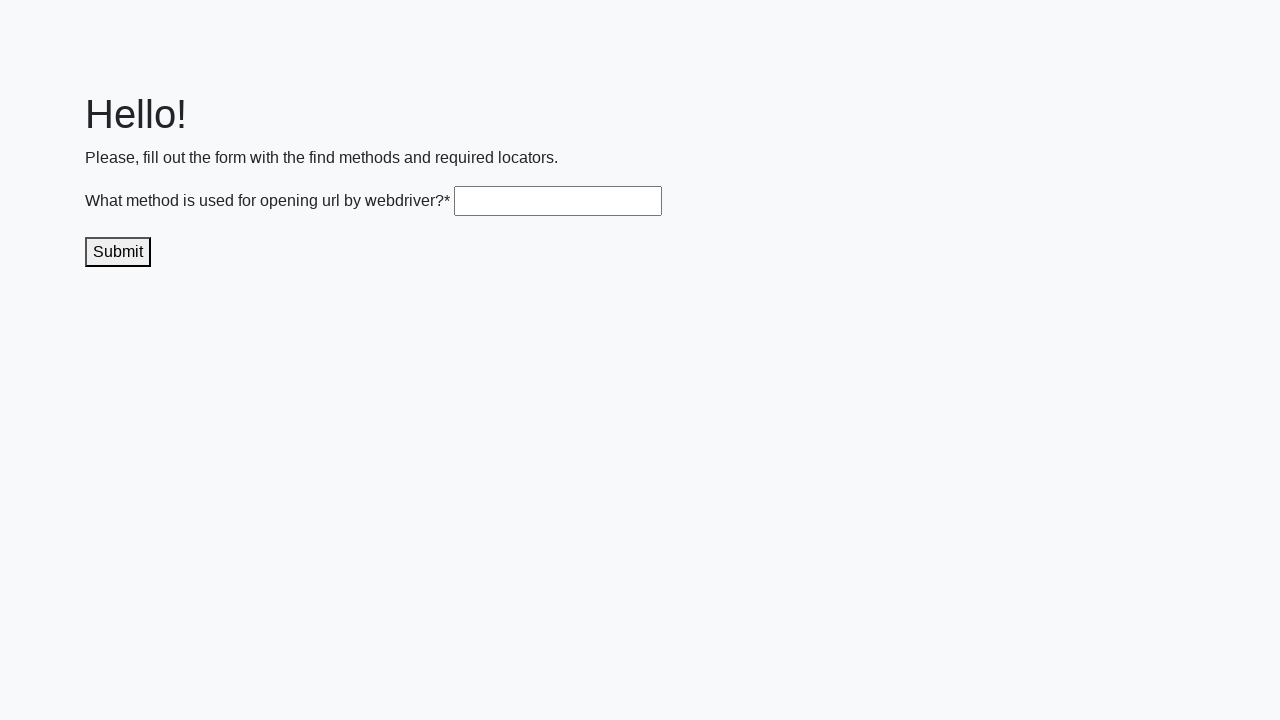

Filled textarea with 'get()' text on .textarea
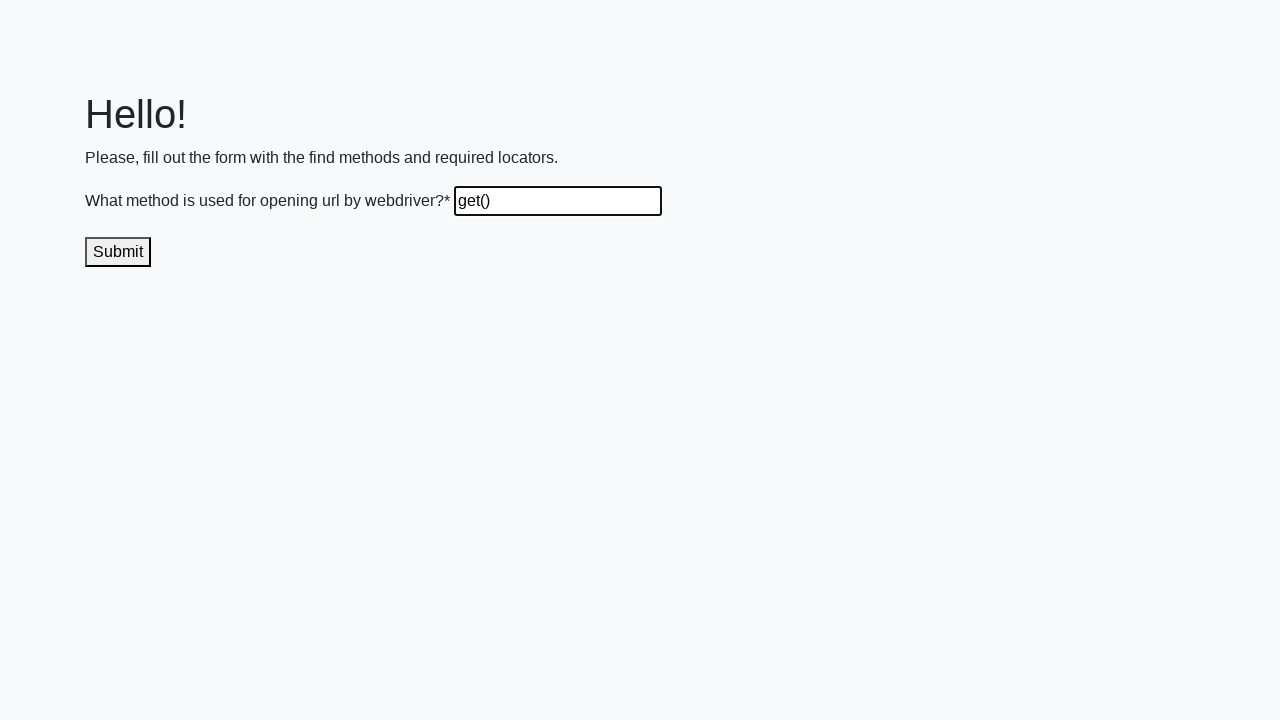

Clicked submit button at (118, 252) on .submit-submission
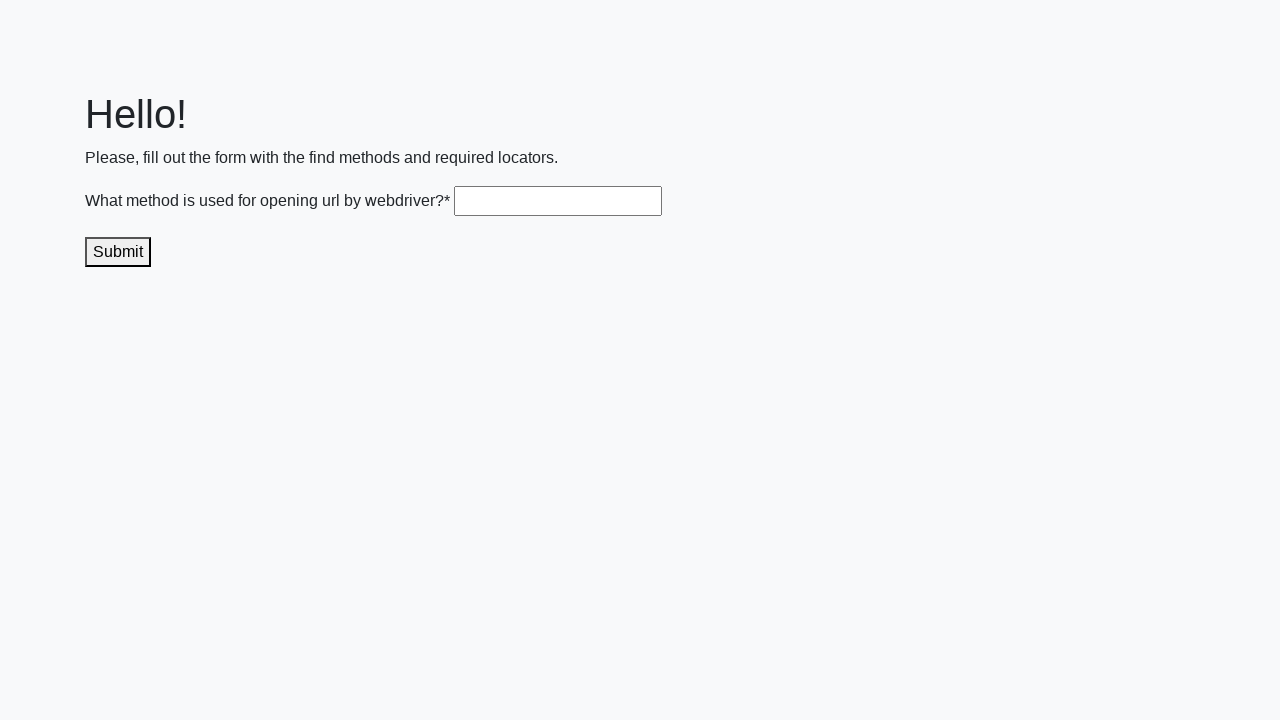

Alert dialog accepted
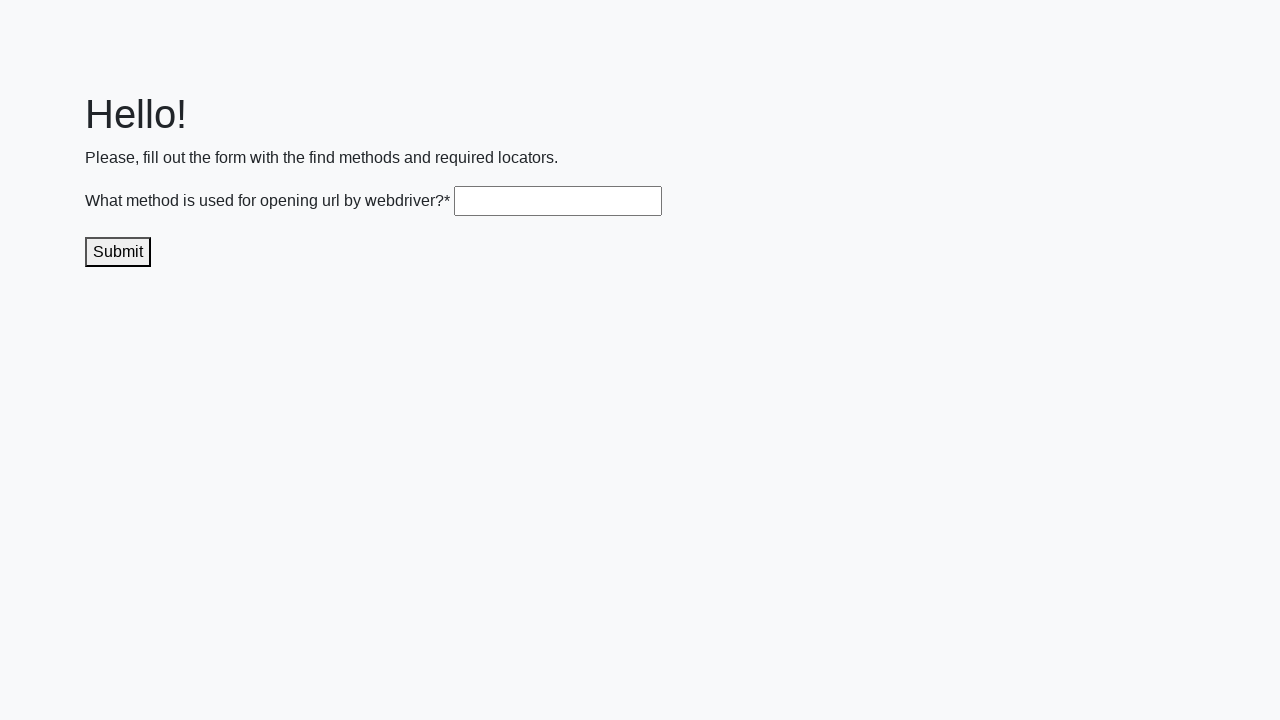

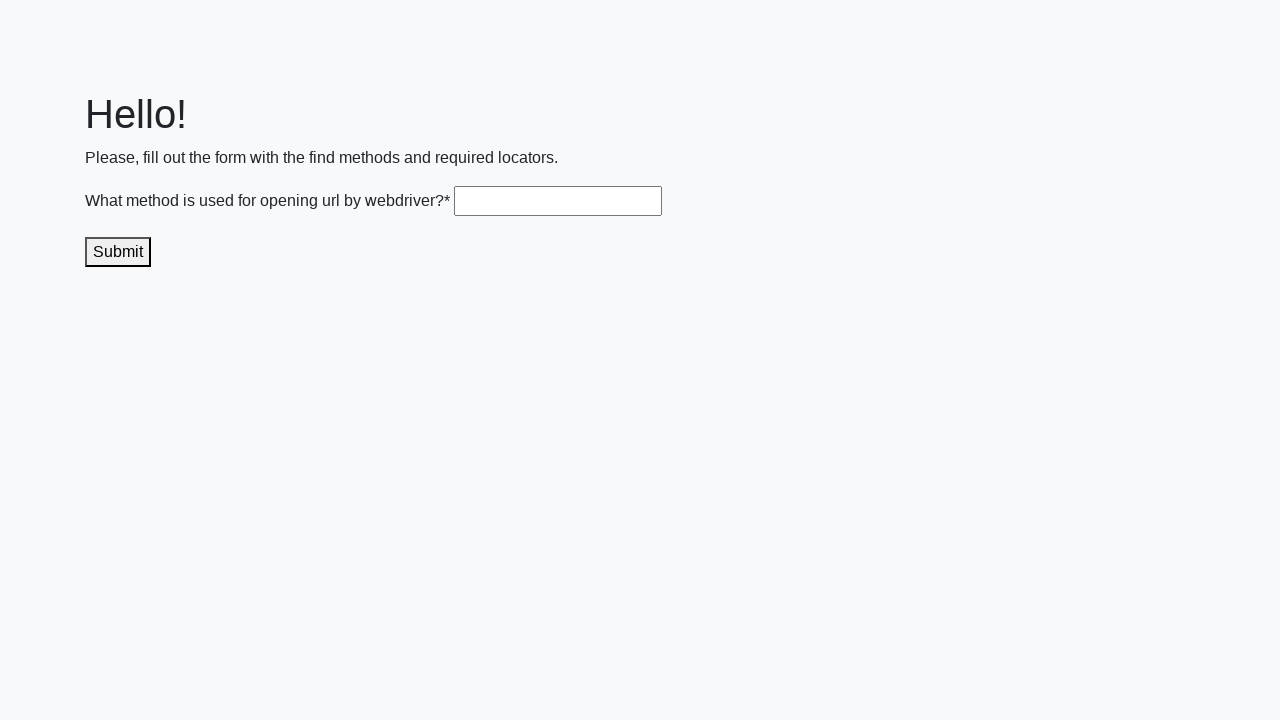